Tests opening a new browser window using Selenium 4's new_window command, navigates to a different page in the new window, and verifies that two windows are open.

Starting URL: https://the-internet.herokuapp.com

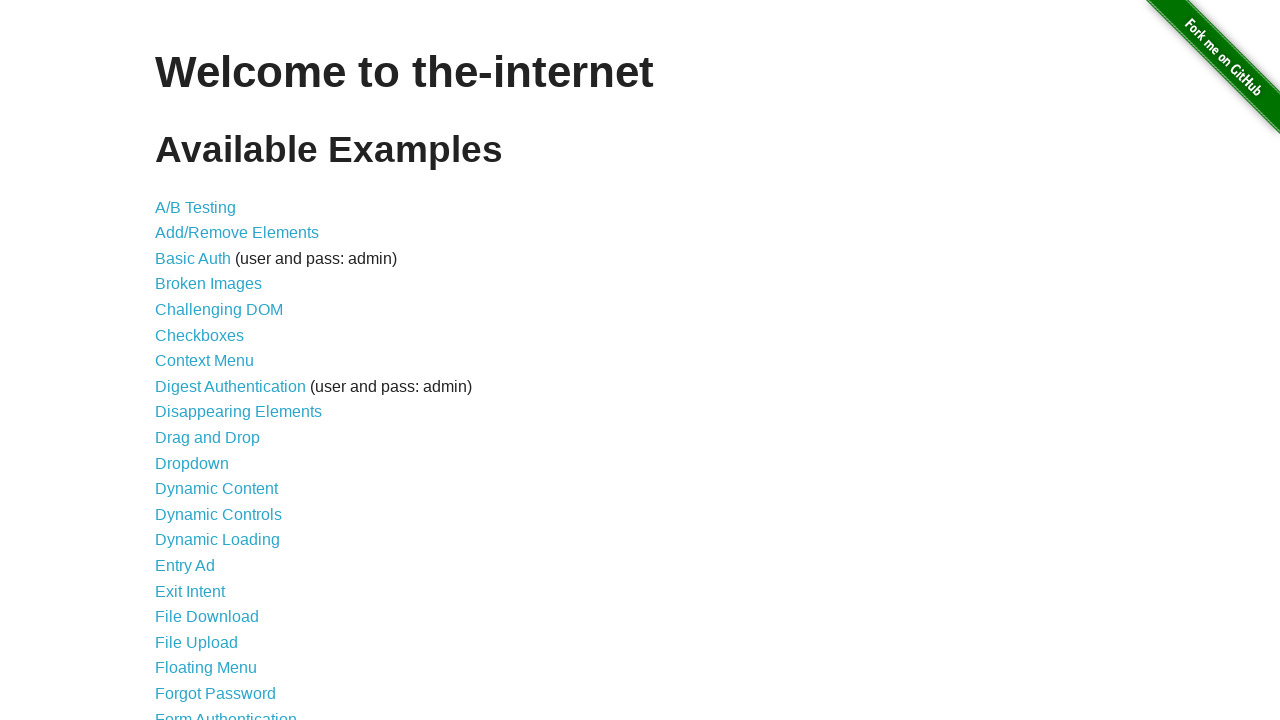

Opened a new browser window/page
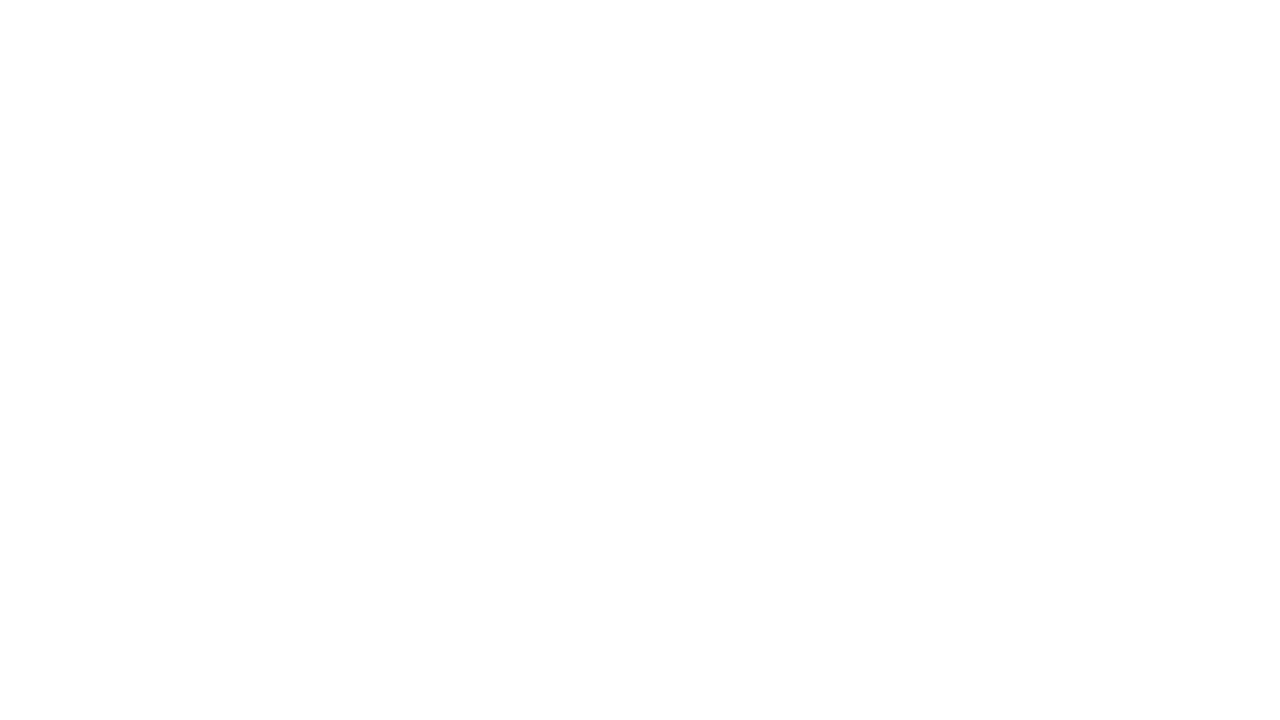

Navigated to the typos page in the new window
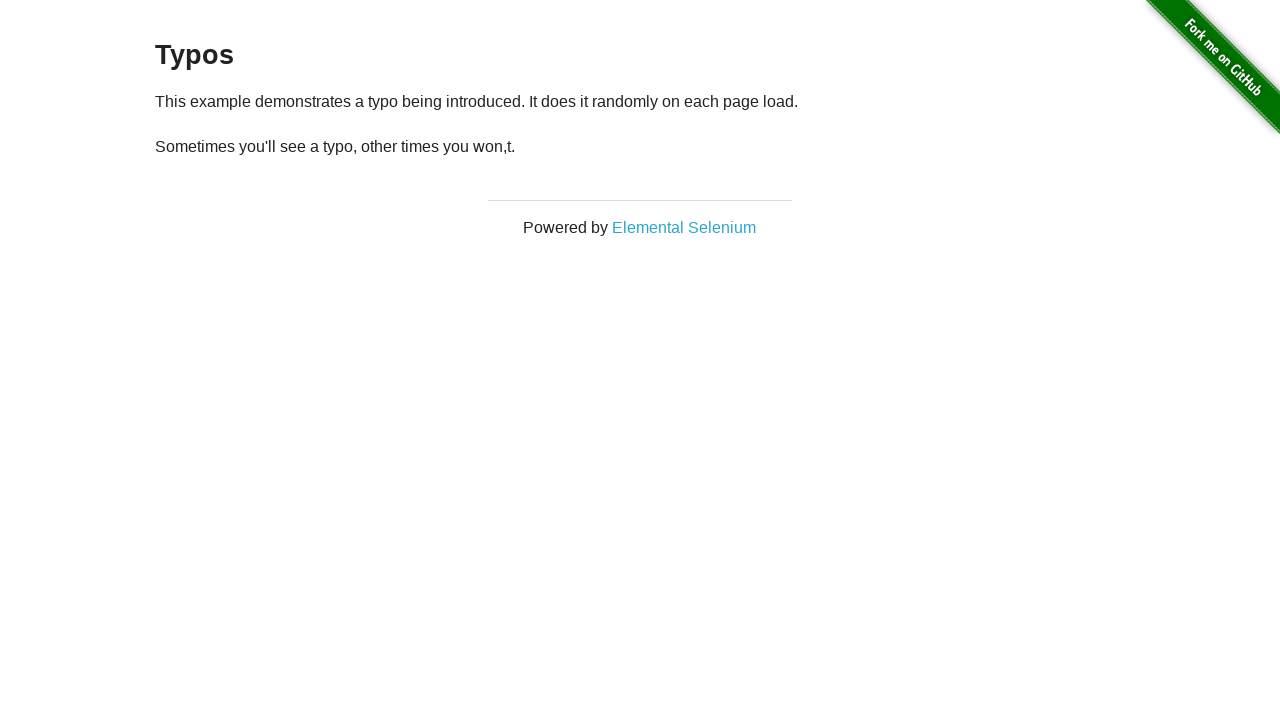

Waited for the typos page to fully load (domcontentloaded)
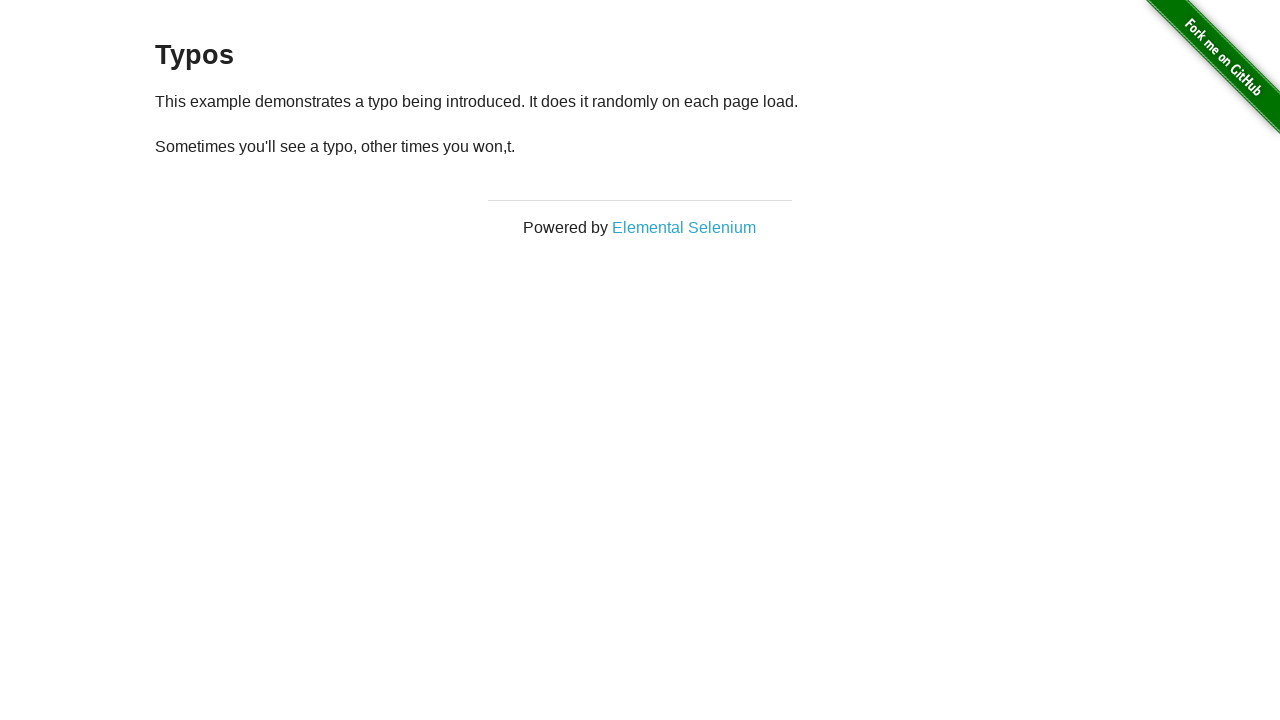

Verified that 2 browser windows are open (found 2)
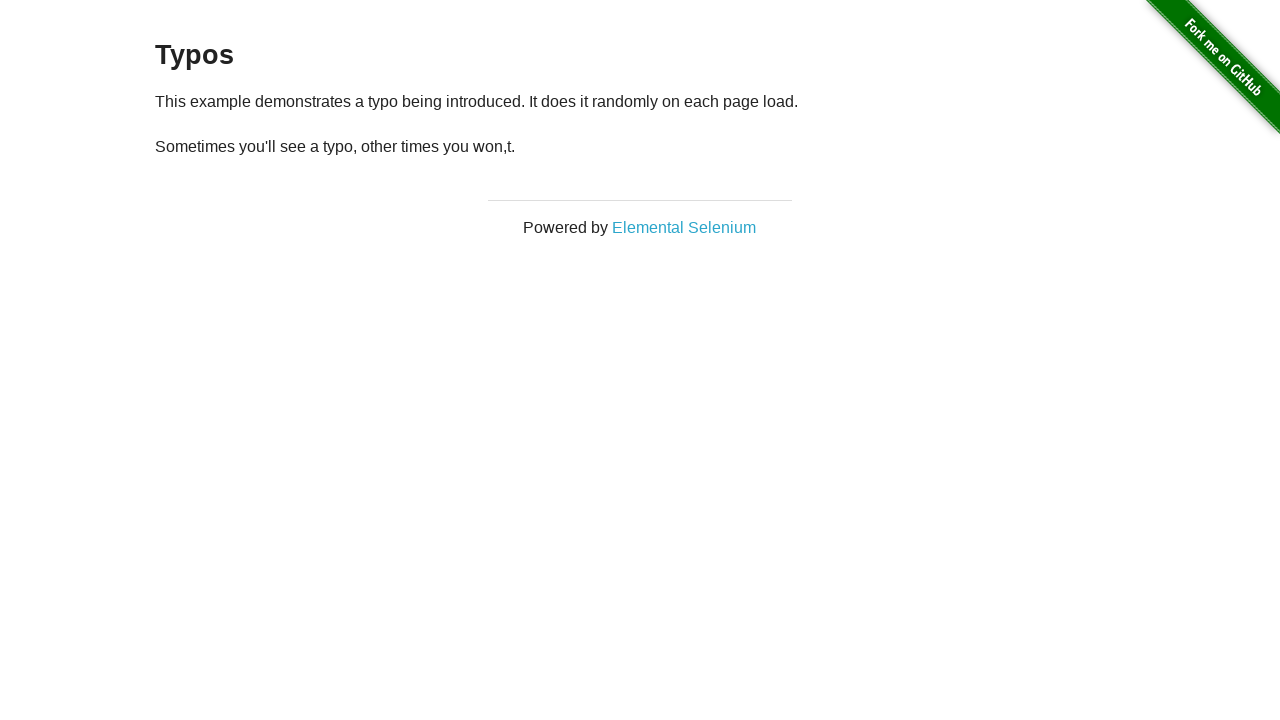

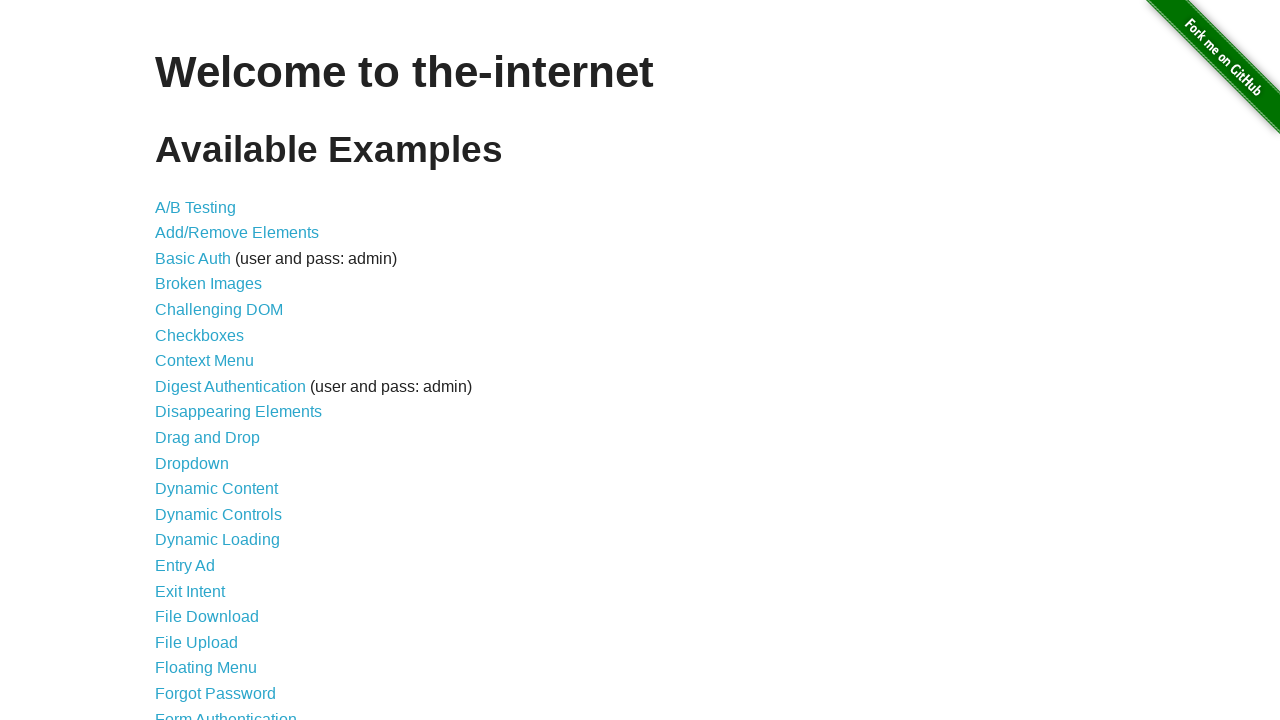